Tests clicking a button on a GitHub Pages website by navigating to the page and clicking the main button element.

Starting URL: https://mazonline.github.io/index.html

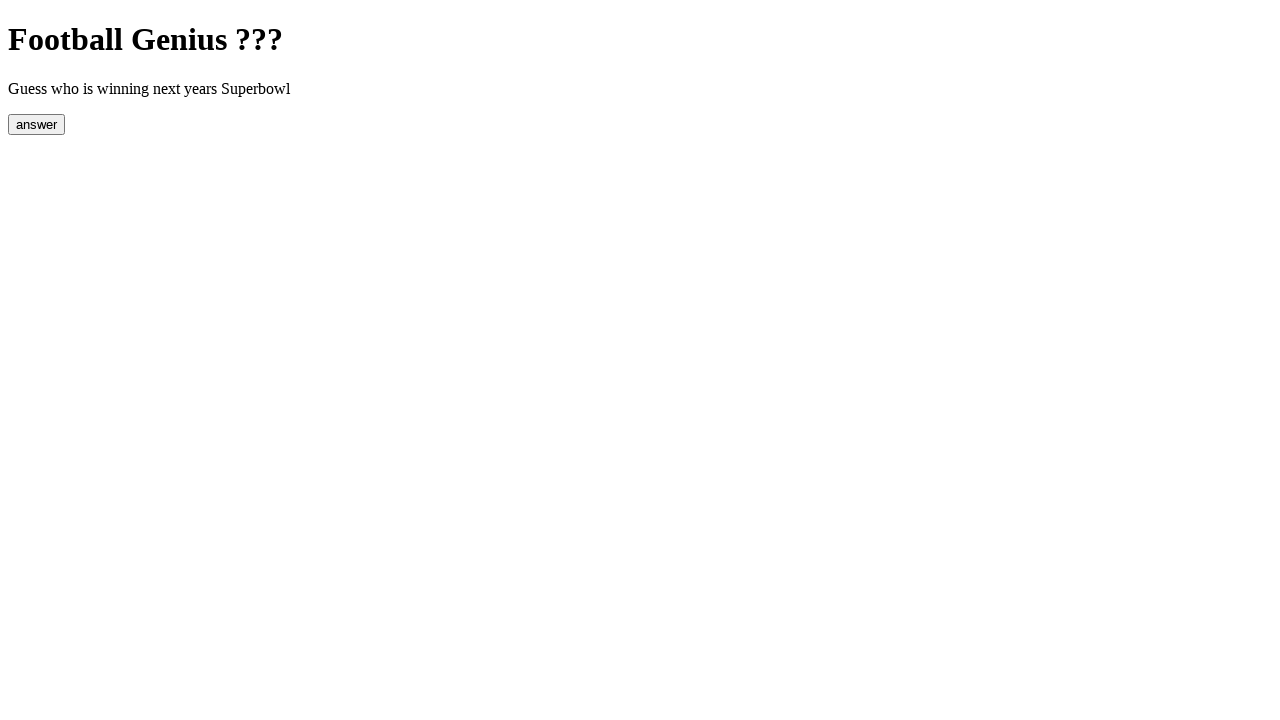

Waited for main button element to load on the page
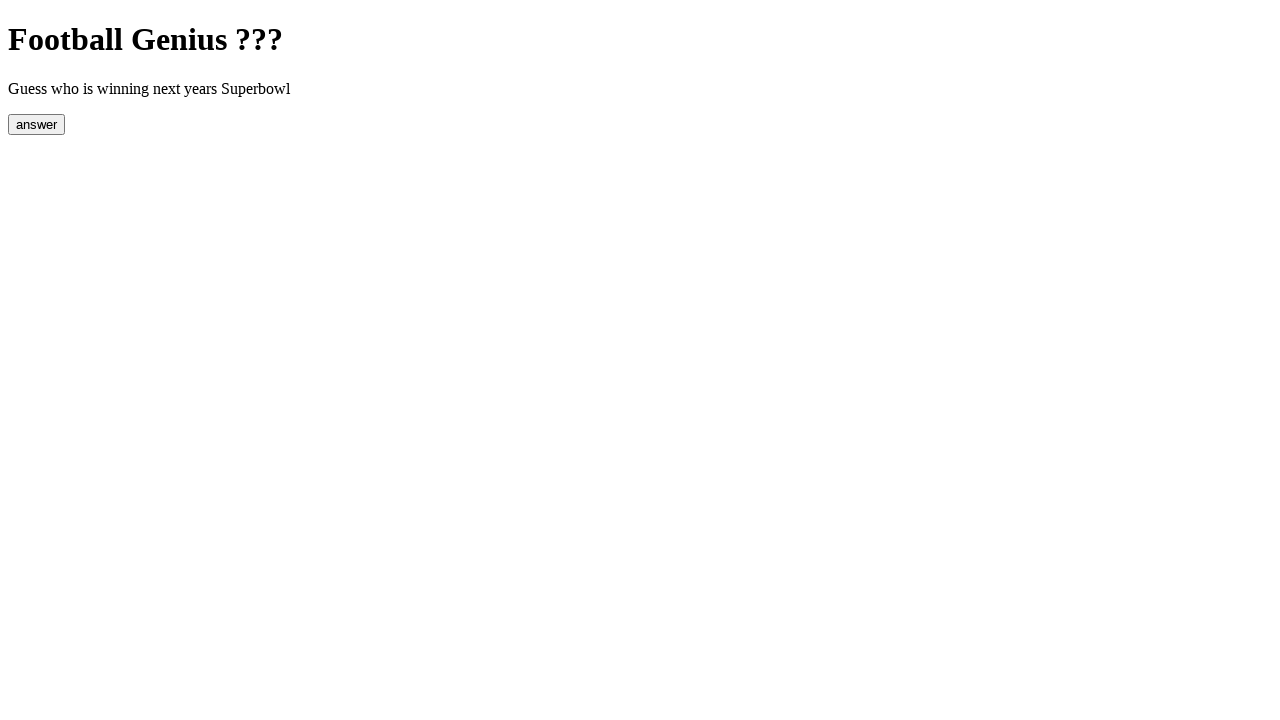

Clicked the main button element at (36, 124) on xpath=/html/body/button
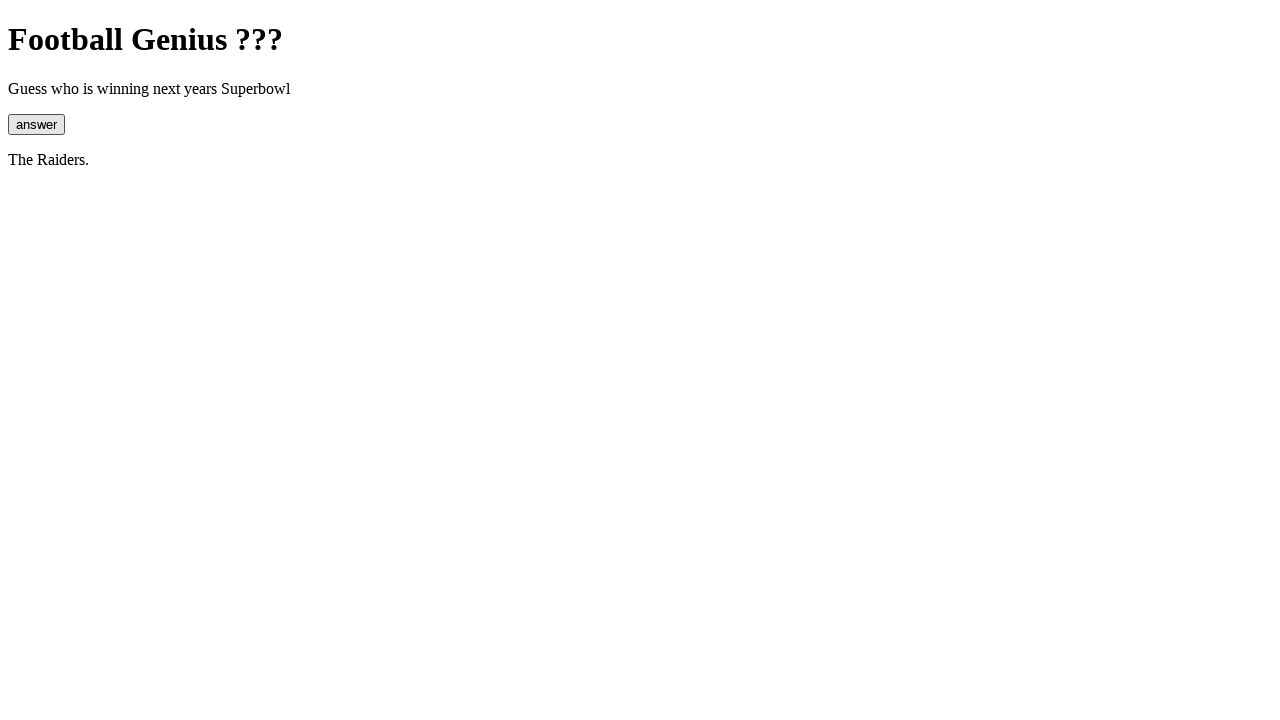

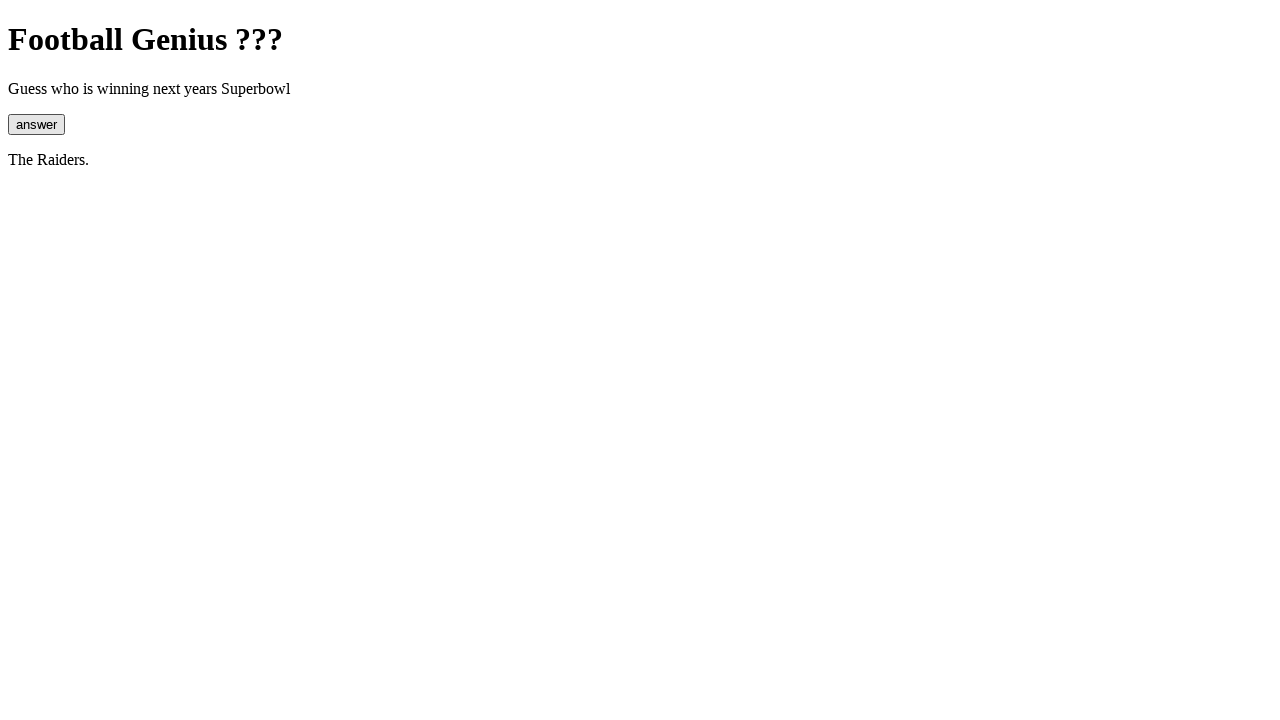